Tests multi-select dropdown functionality by selecting and deselecting options using different methods (by text, index, and value)

Starting URL: https://www.hyrtutorials.com/p/html-dropdown-elements-practice.html

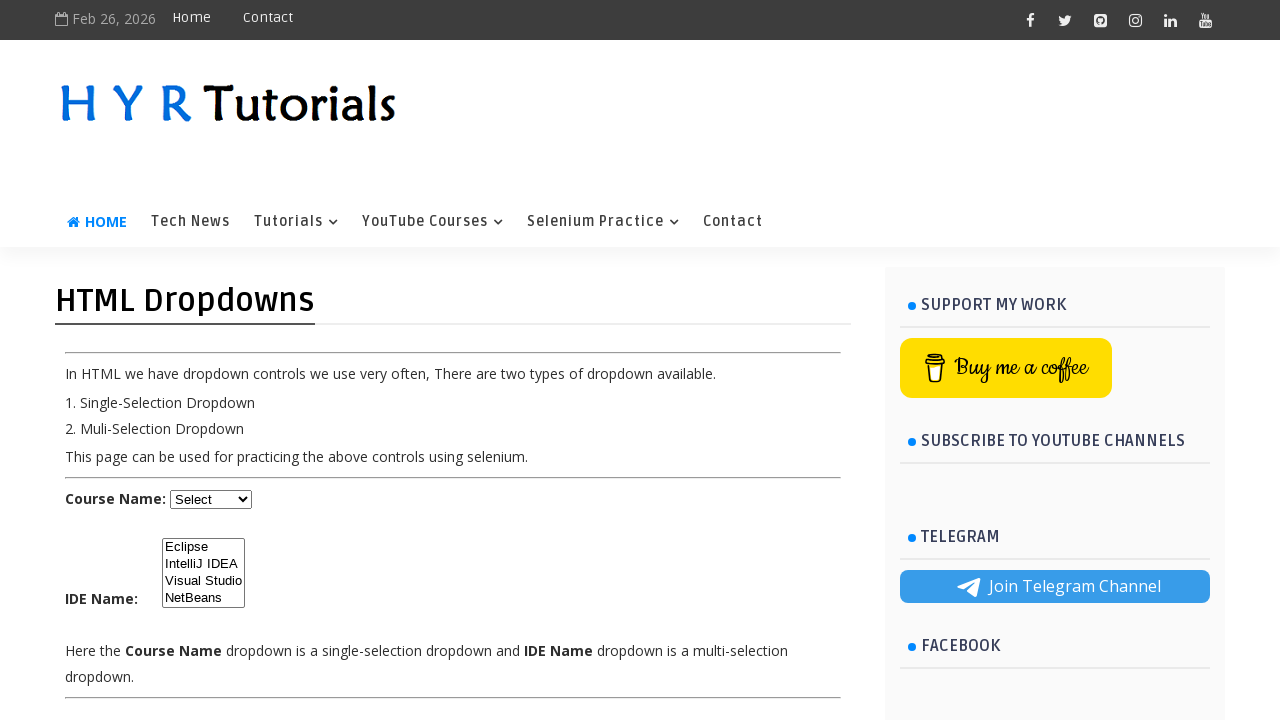

Located multi-select dropdown element with id 'ide'
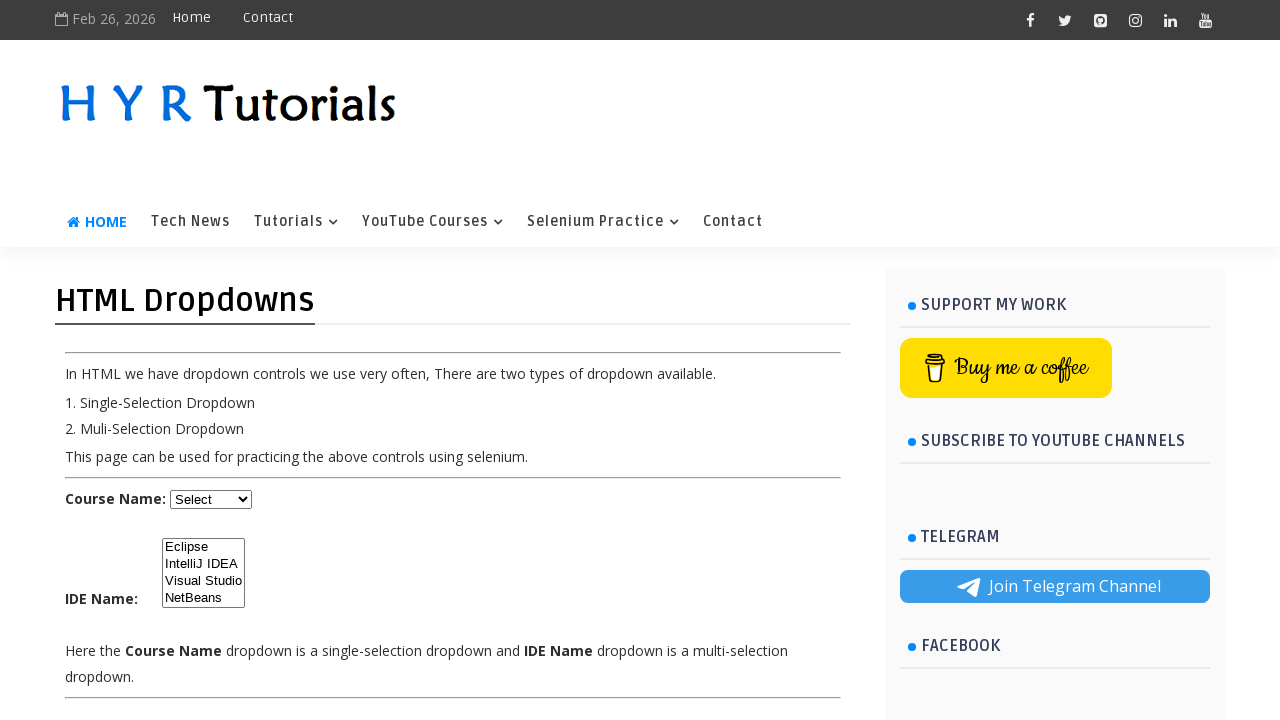

Selected 'NetBeans' option by visible text on #ide
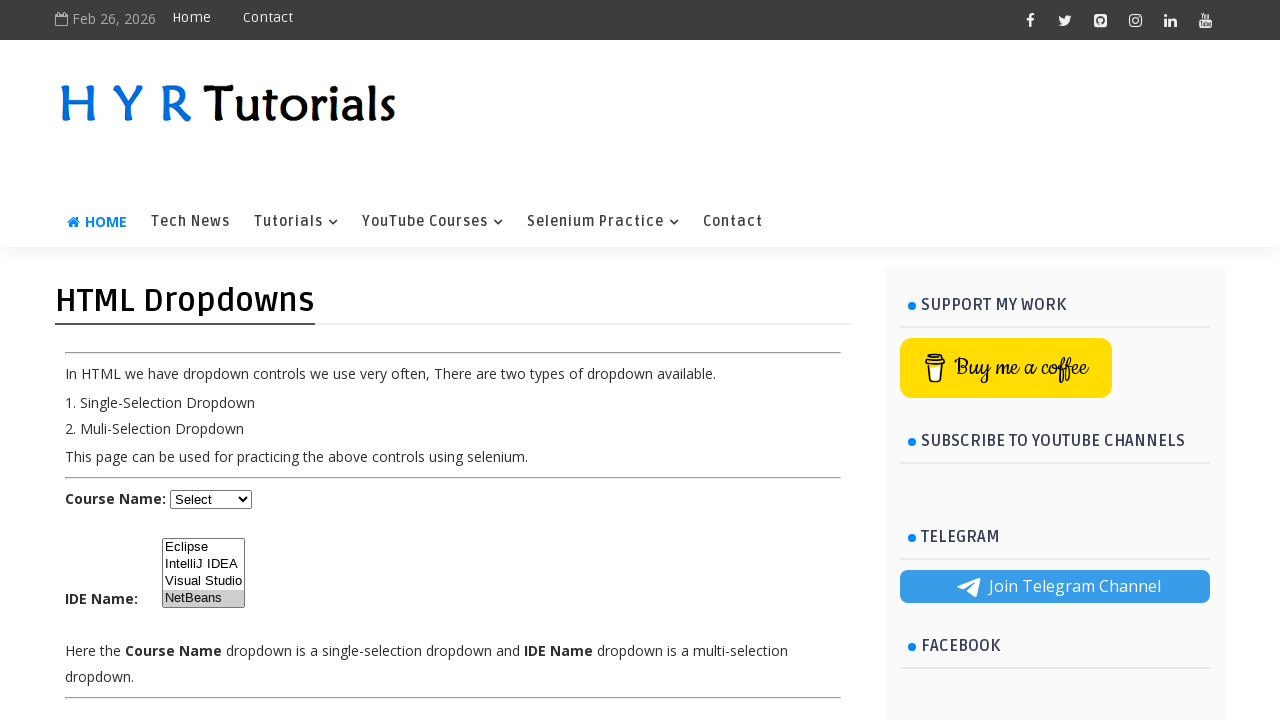

Selected option at index 0 (Eclipse) on #ide
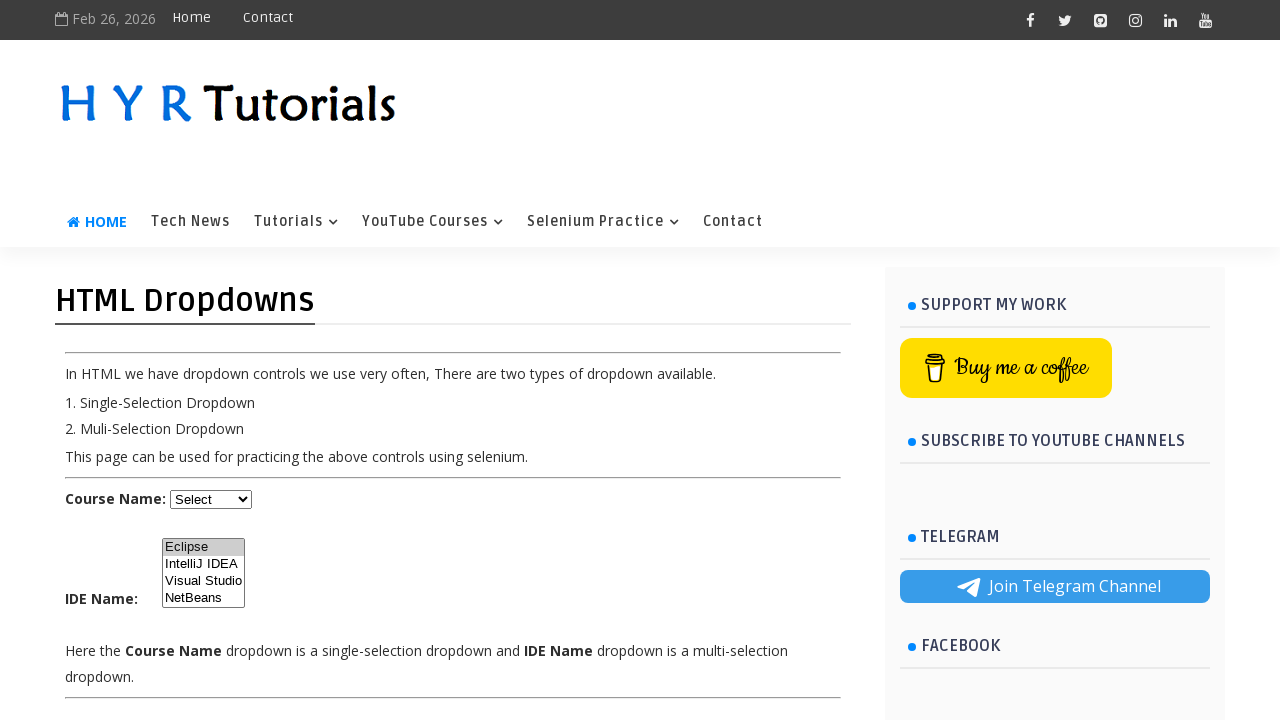

Selected option with value 'ij' (IntelliJ IDEA) on #ide
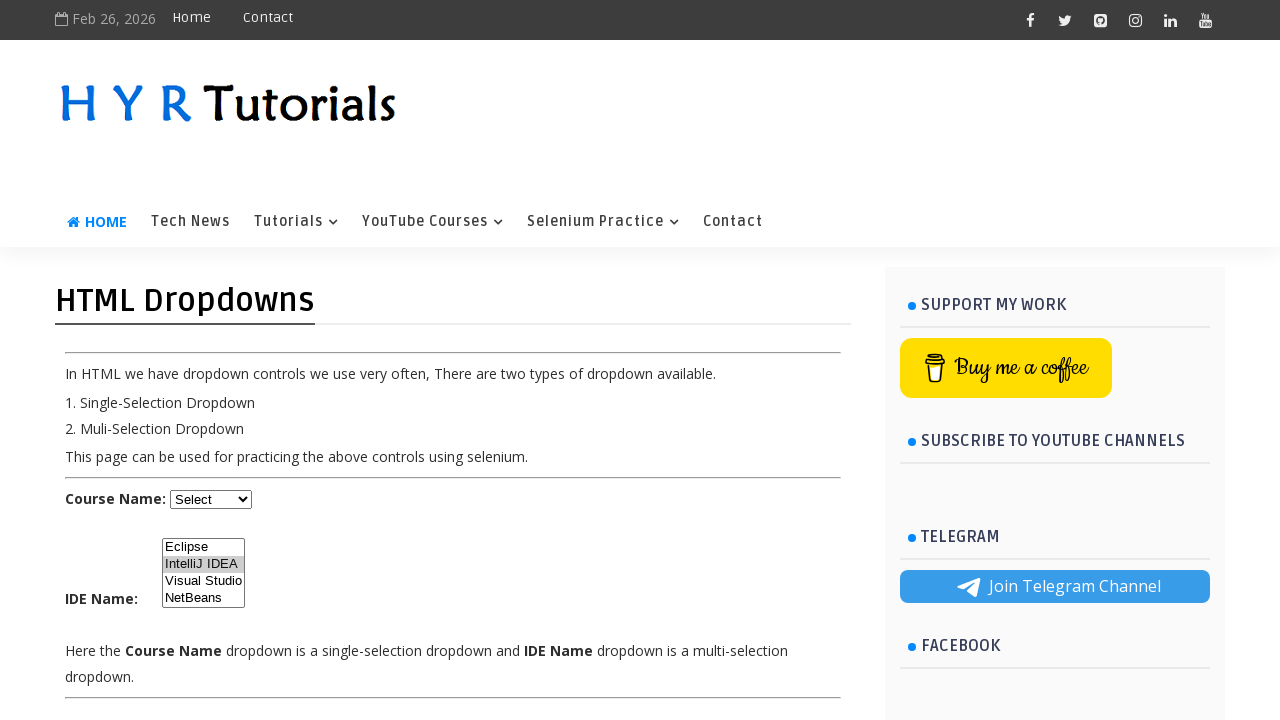

Retrieved first selected option text: IntelliJ IDEA
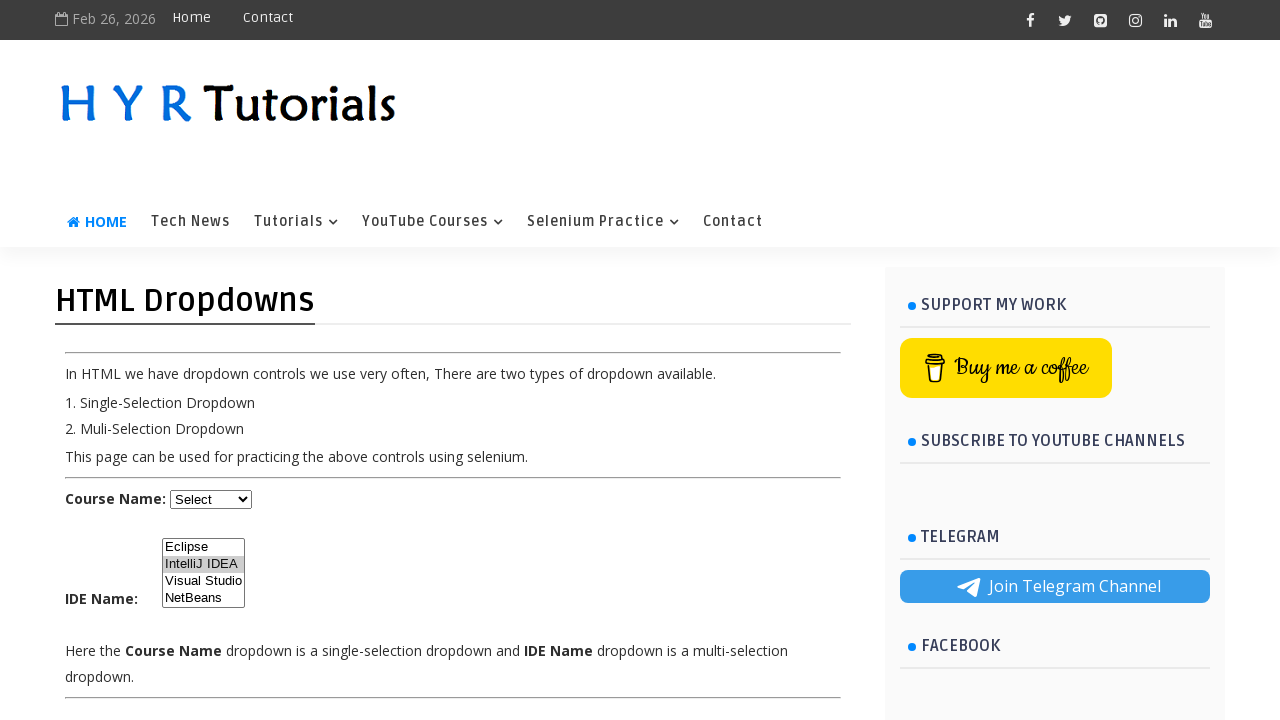

Checked if dropdown allows multiple selection: True
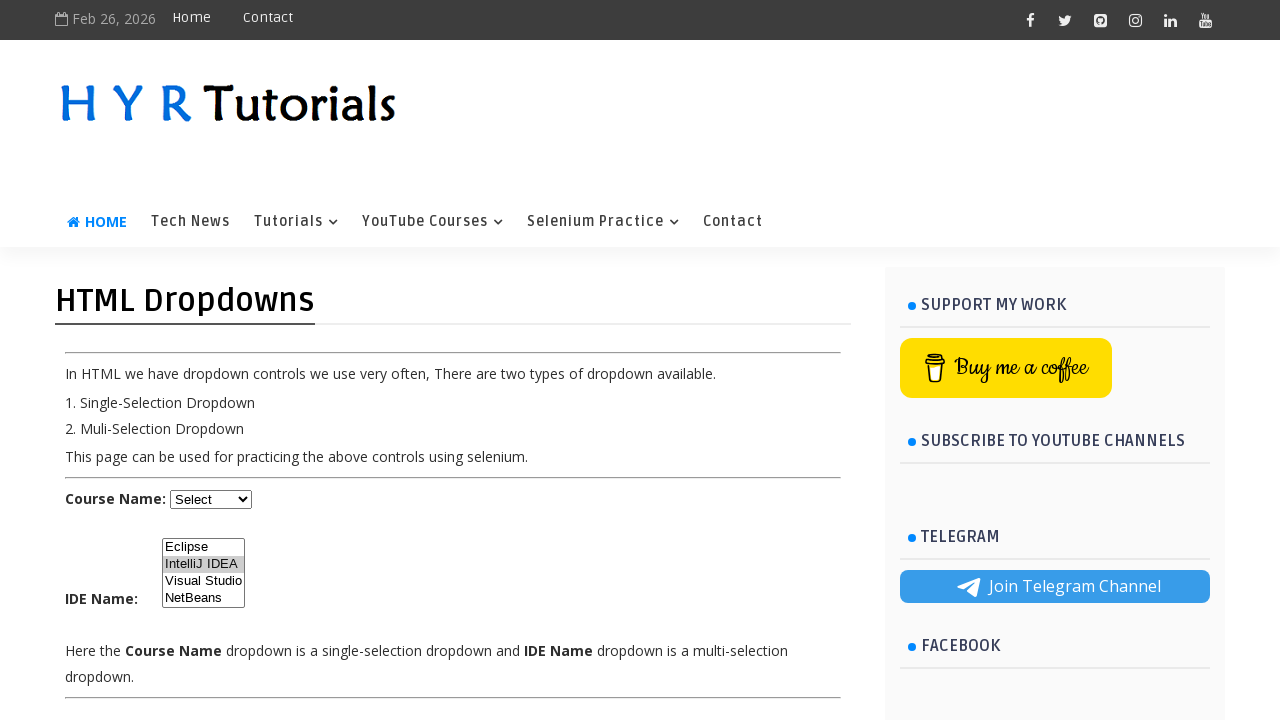

Deselected options: Visual Studio (index 3), Eclipse (value 'ec'), and IntelliJ IDEA (text match)
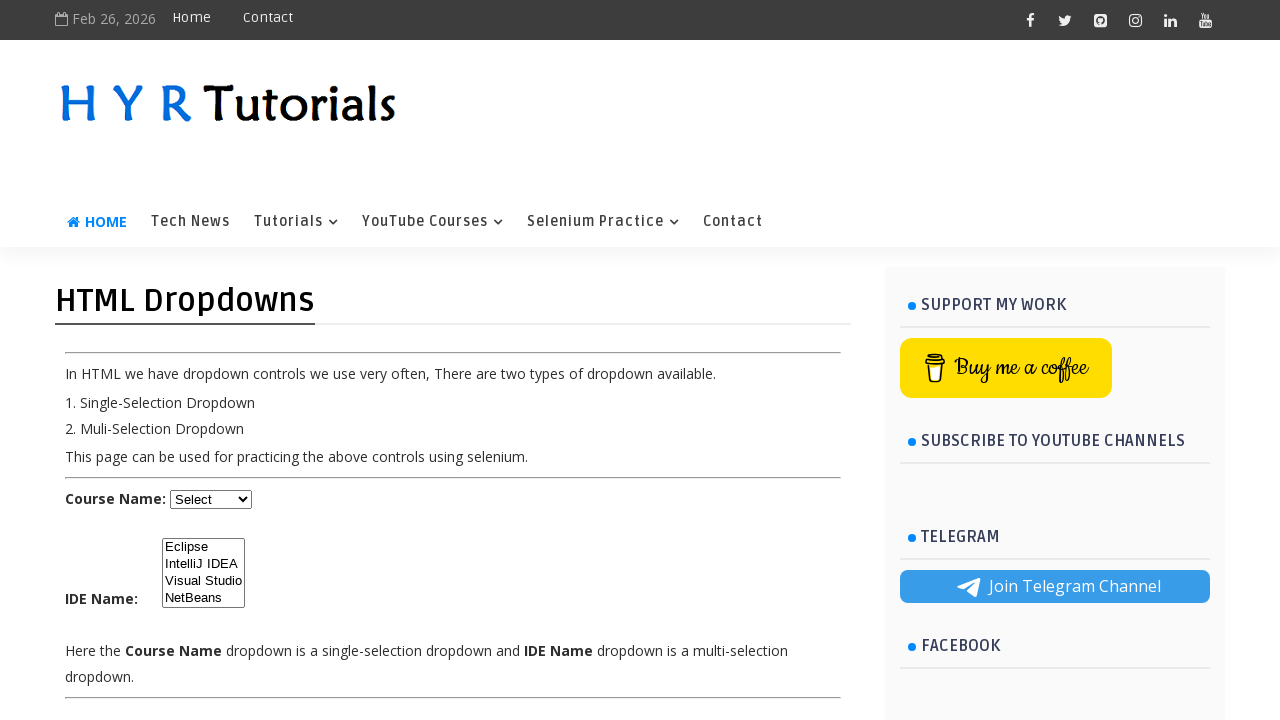

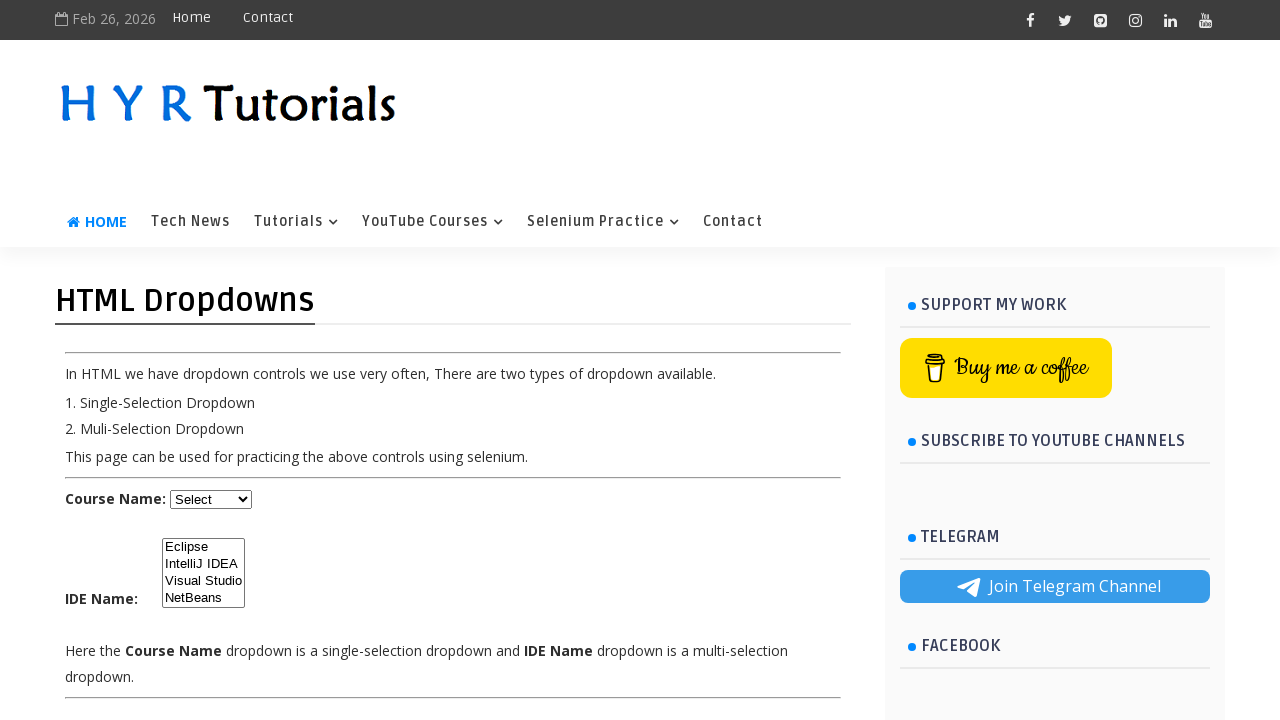